Tests that the username field is mandatory by submitting the form with only a password and verifying the error message

Starting URL: https://www.saucedemo.com/

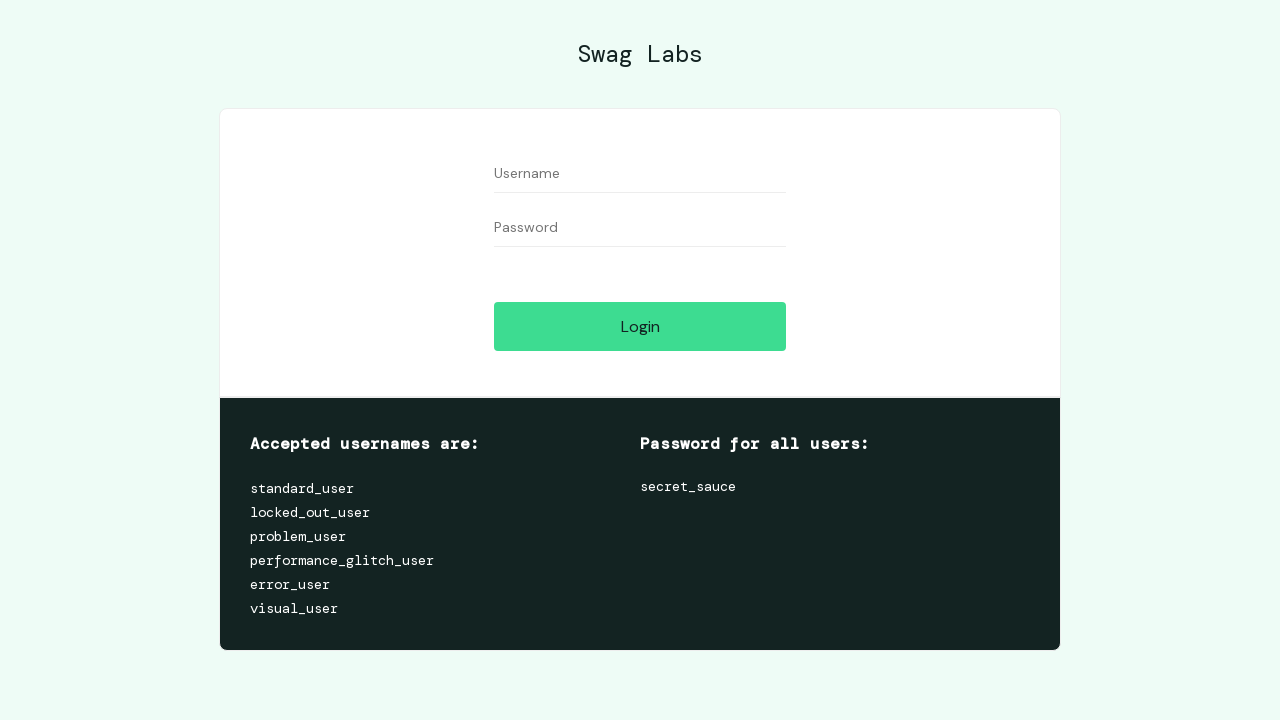

Navigated to Sauce Demo login page
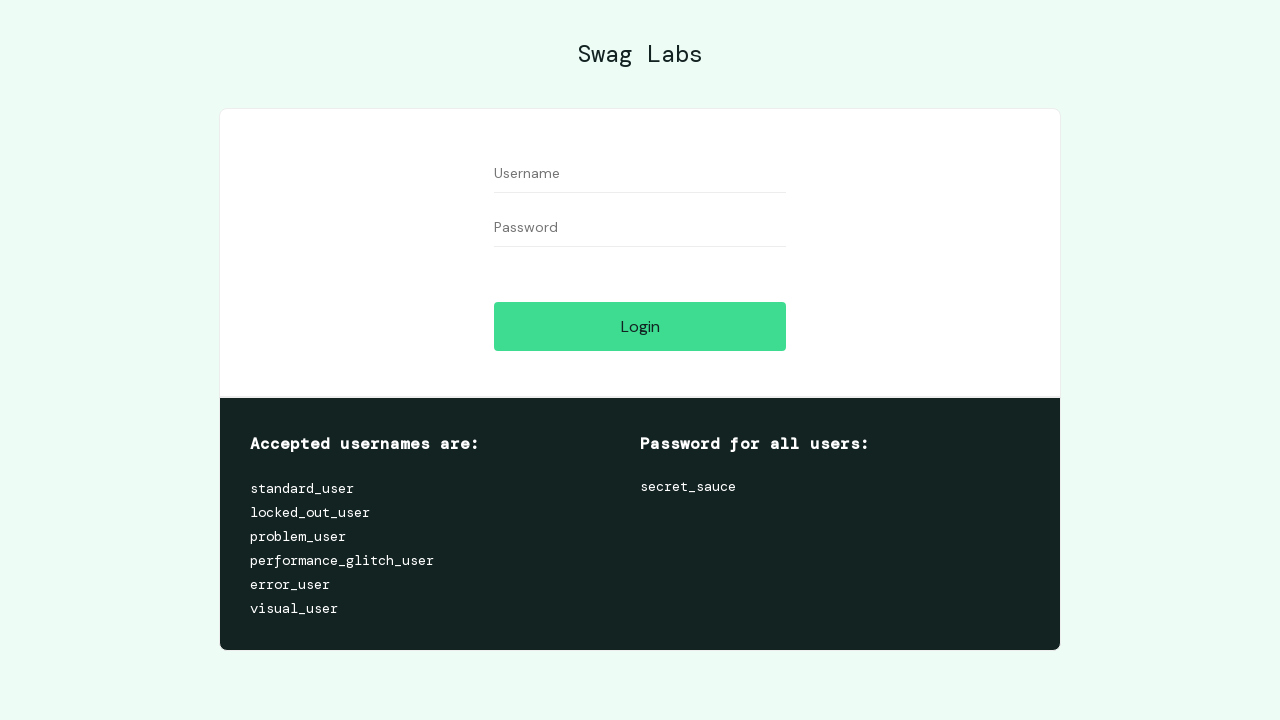

Filled password field with 'secret_sauce' on #password
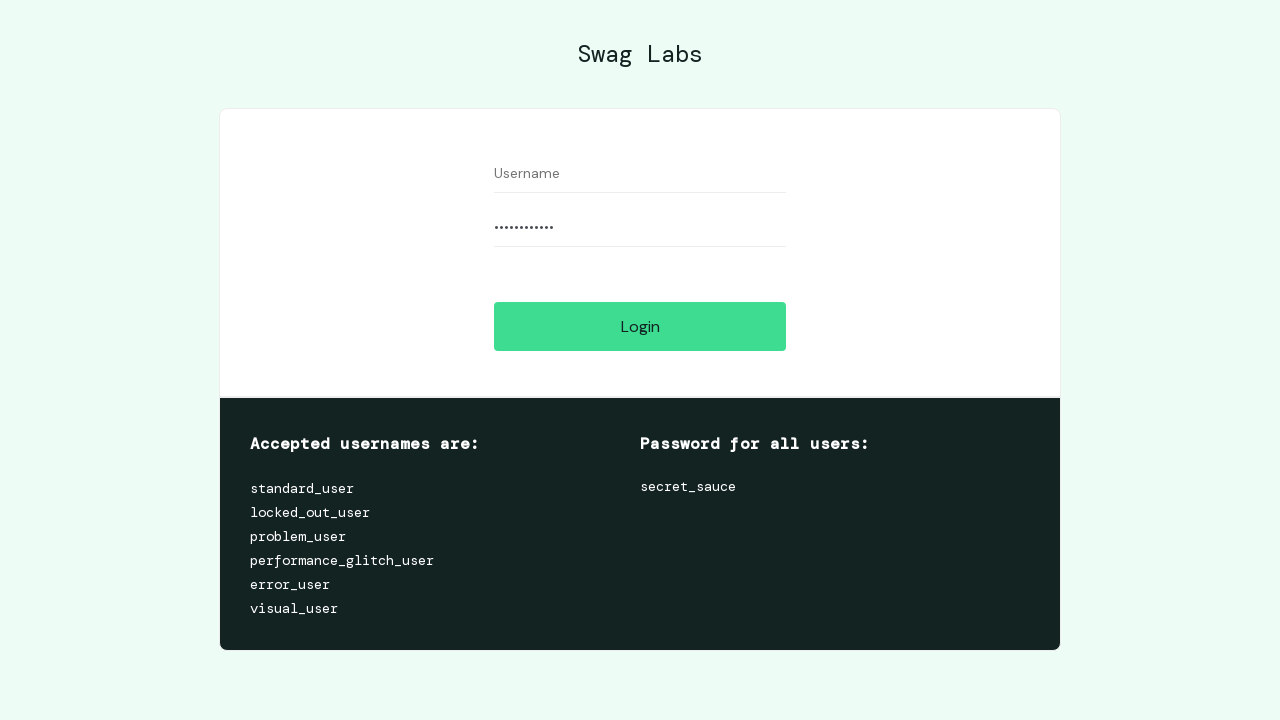

Clicked login button without entering username at (640, 326) on #login-button
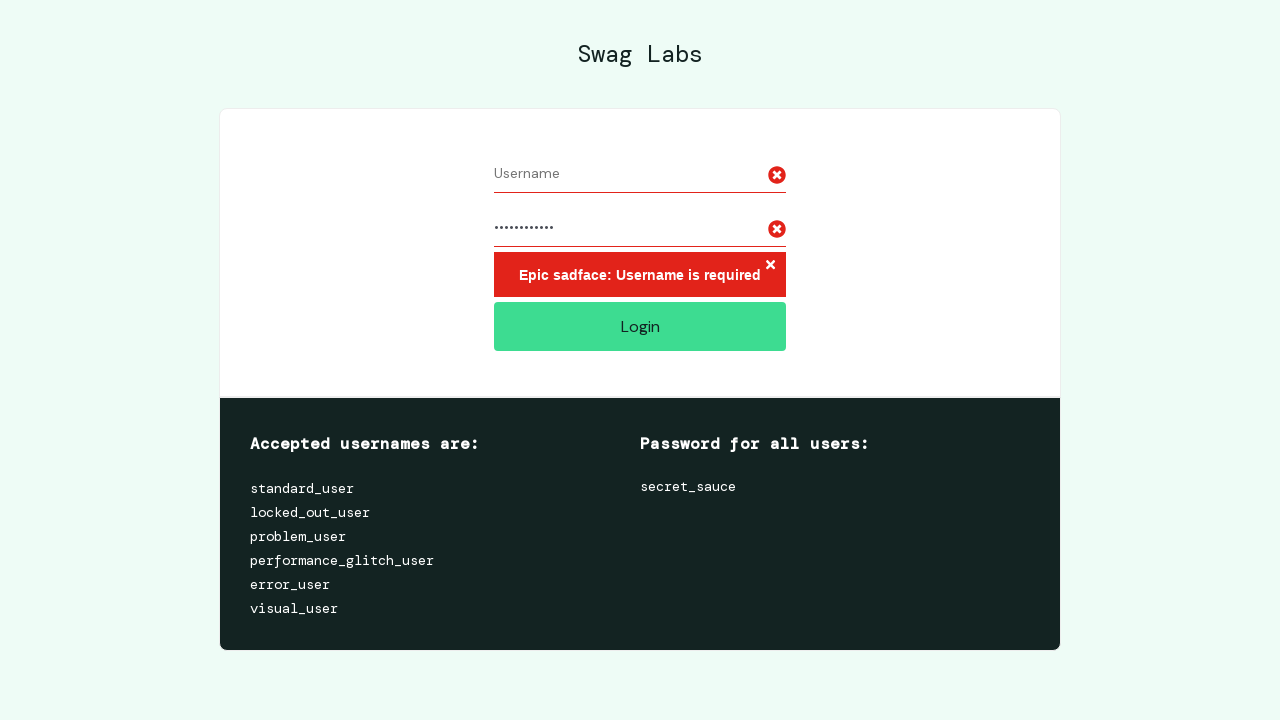

Retrieved error message text: 'Epic sadface: Username is required'
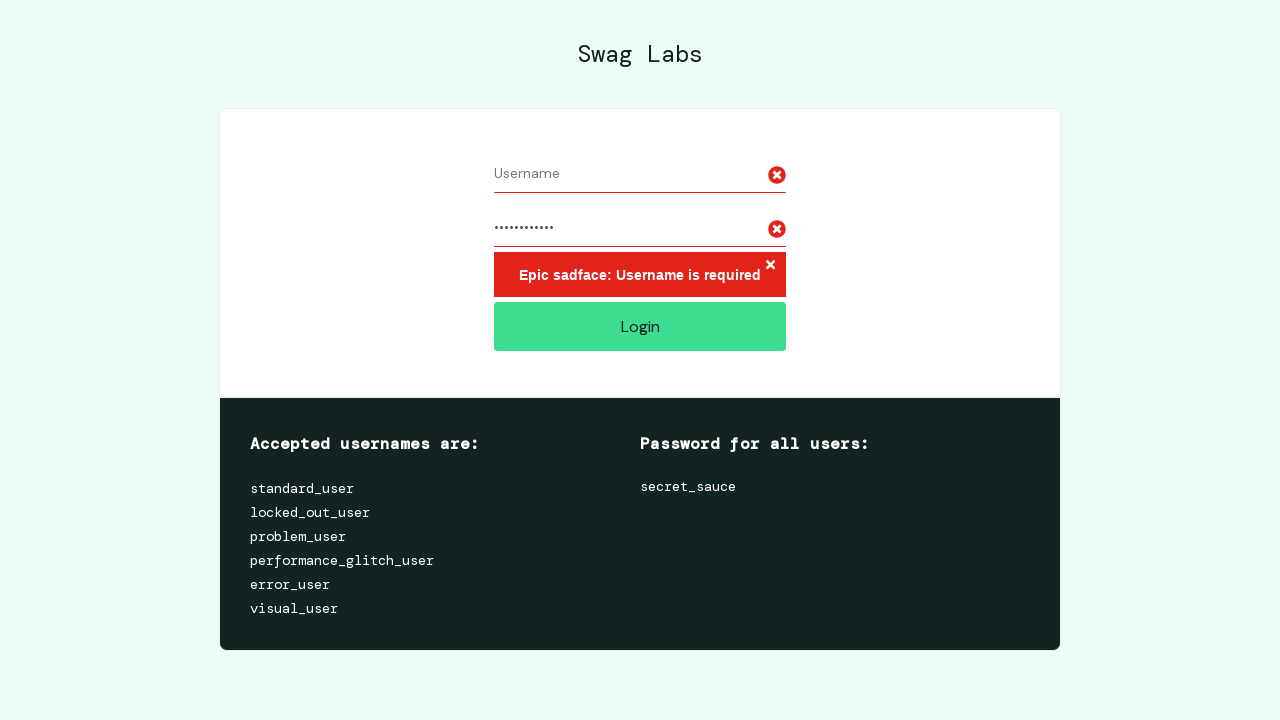

Verified that username field is mandatory - error message assertion passed
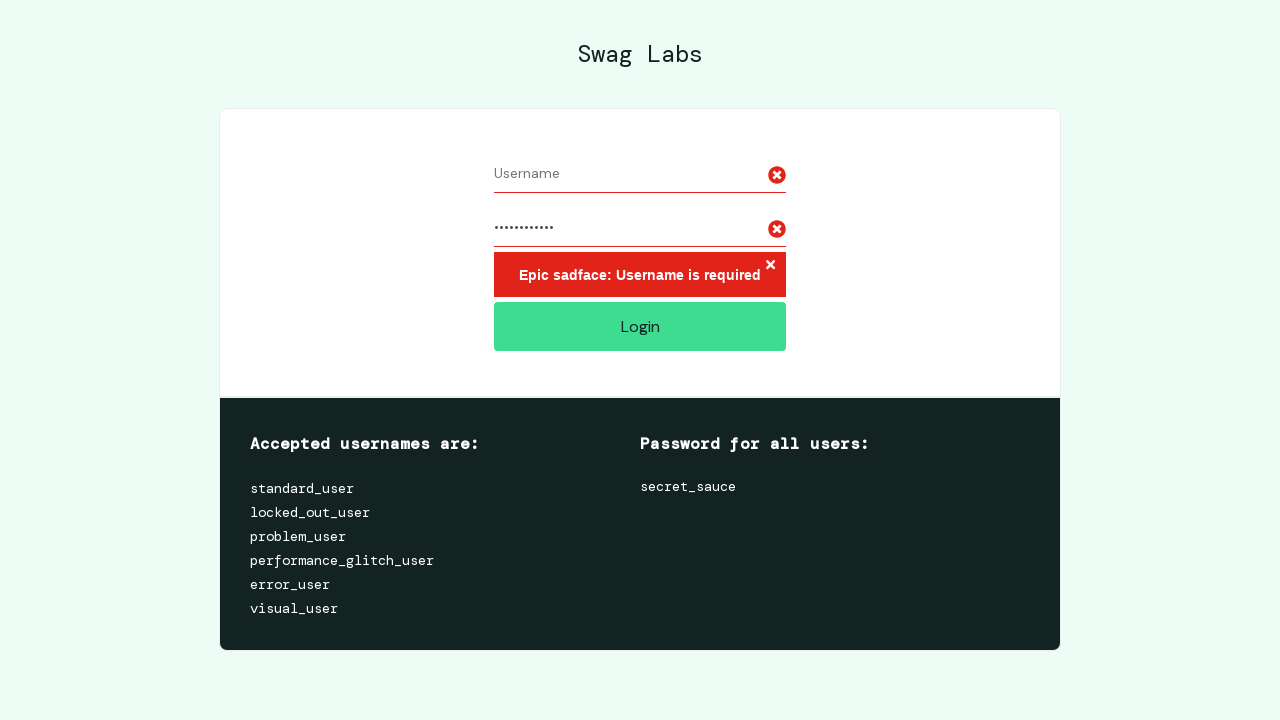

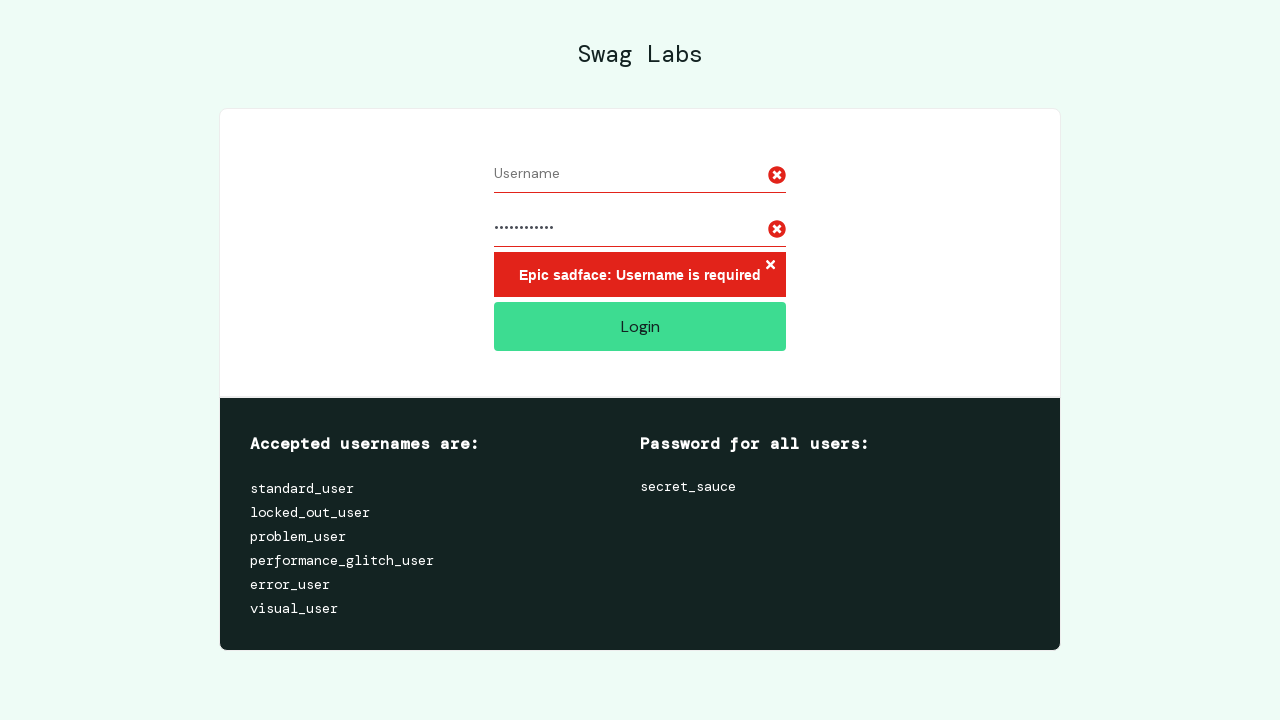